Tests forgot password with invalid credentials by filling the form with incorrect user data and verifying an error message is displayed.

Starting URL: https://parabank.parasoft.com/parabank/index.htm

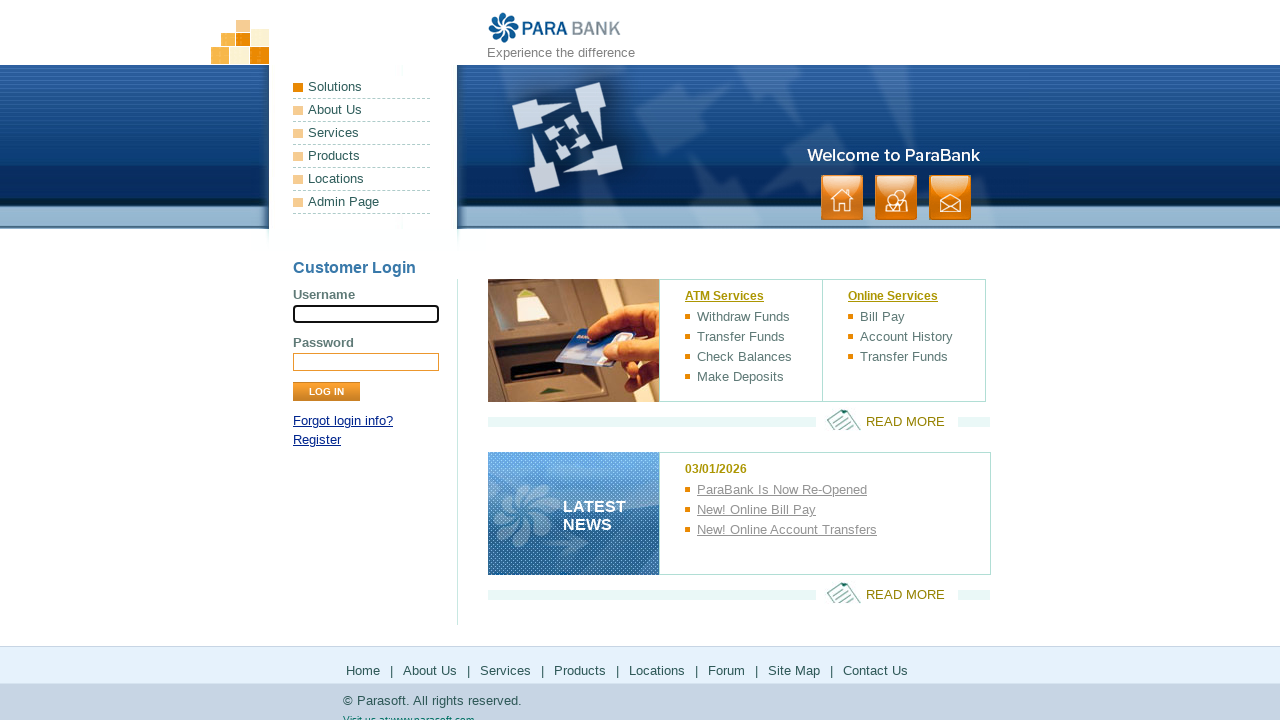

Clicked forgot password link at (343, 421) on text=Forgot
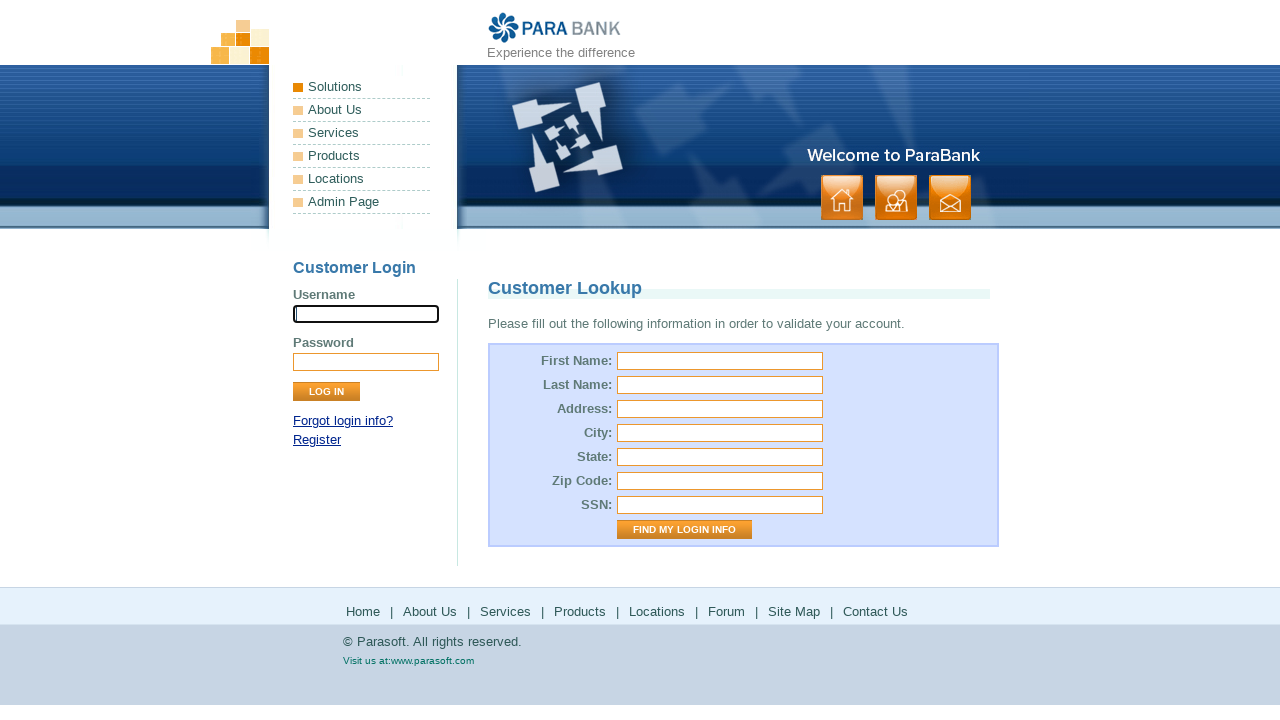

Verified redirected to password reset page
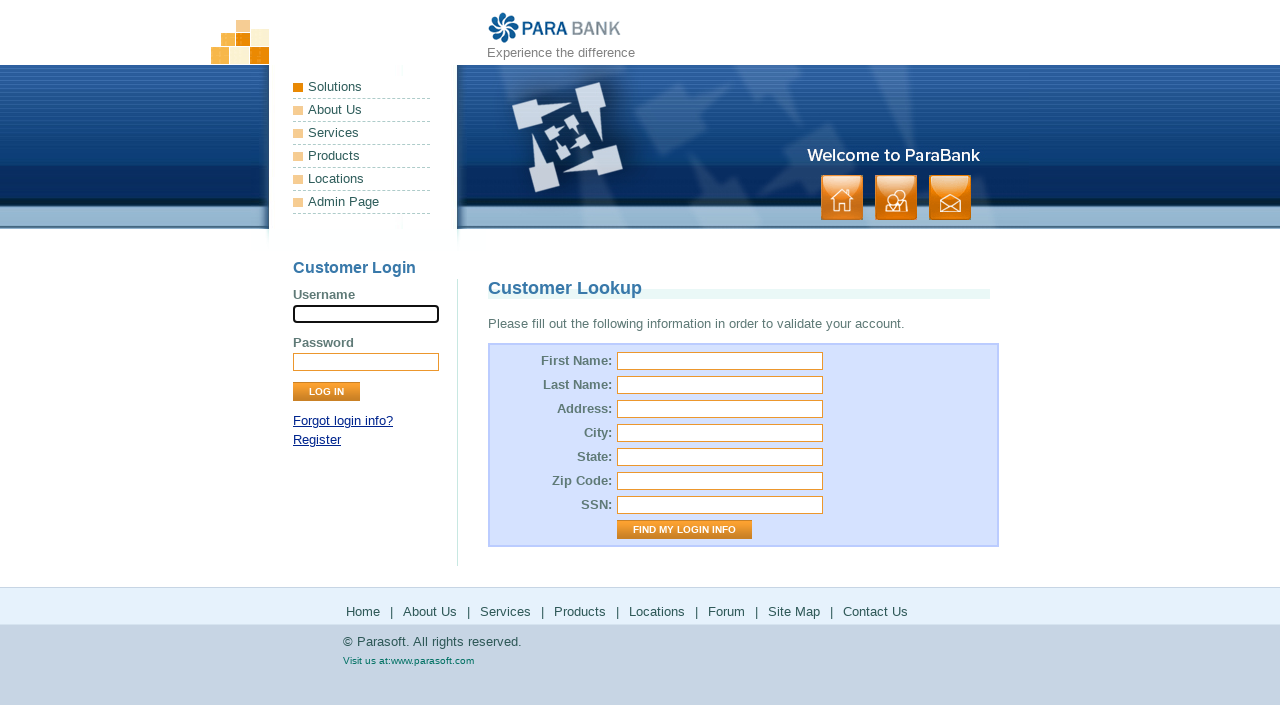

Filled first name field with 'aaa' on #firstName
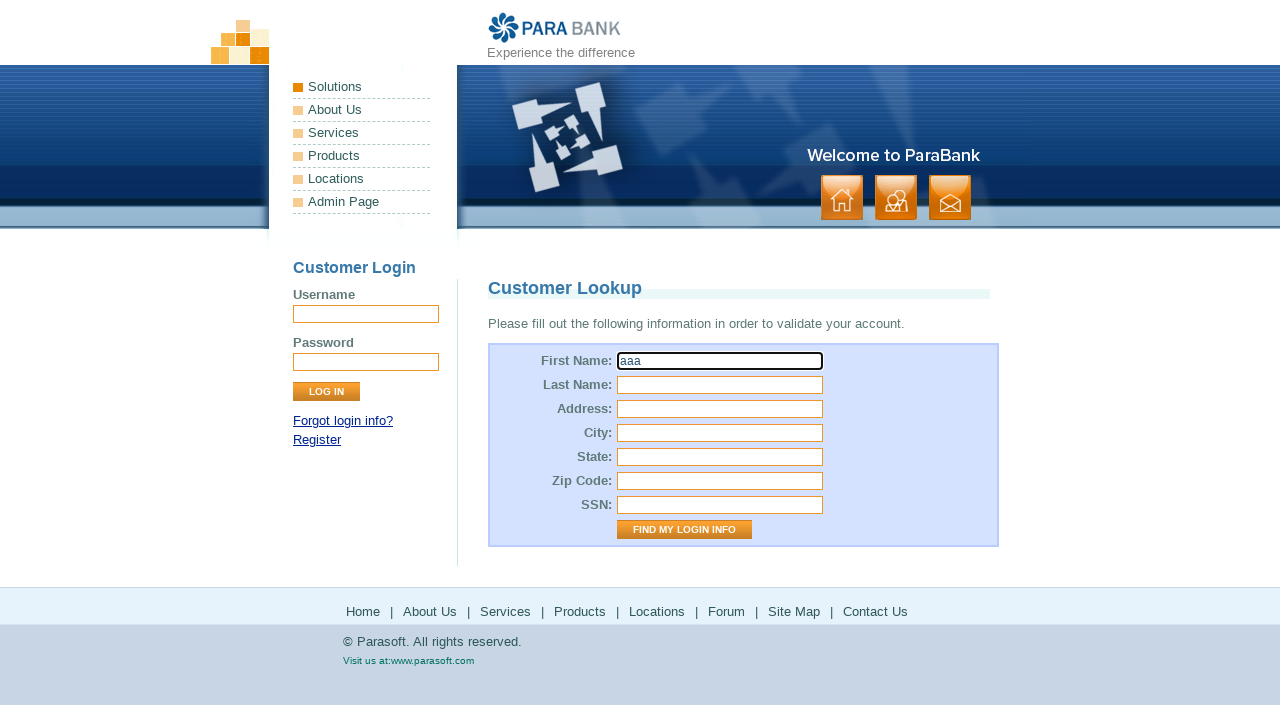

Filled last name field with 'bbb' on #lastName
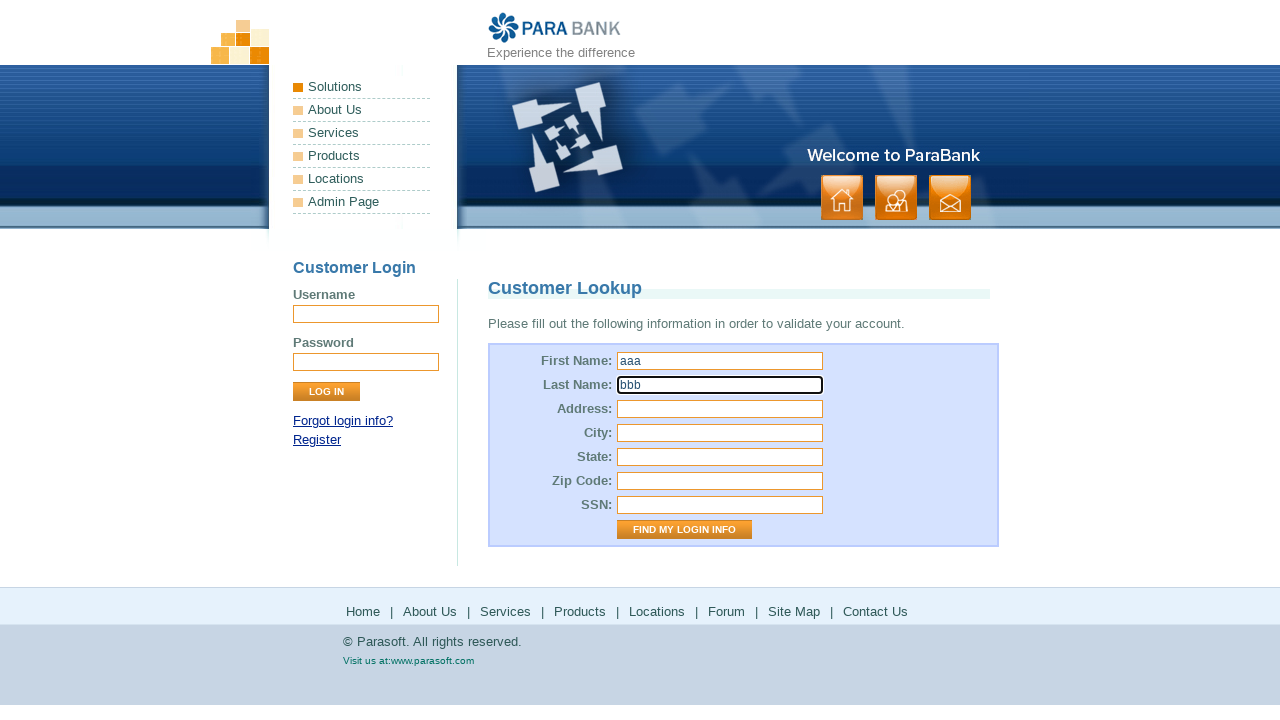

Filled address field with 'ccc' on input[id="address.street"]
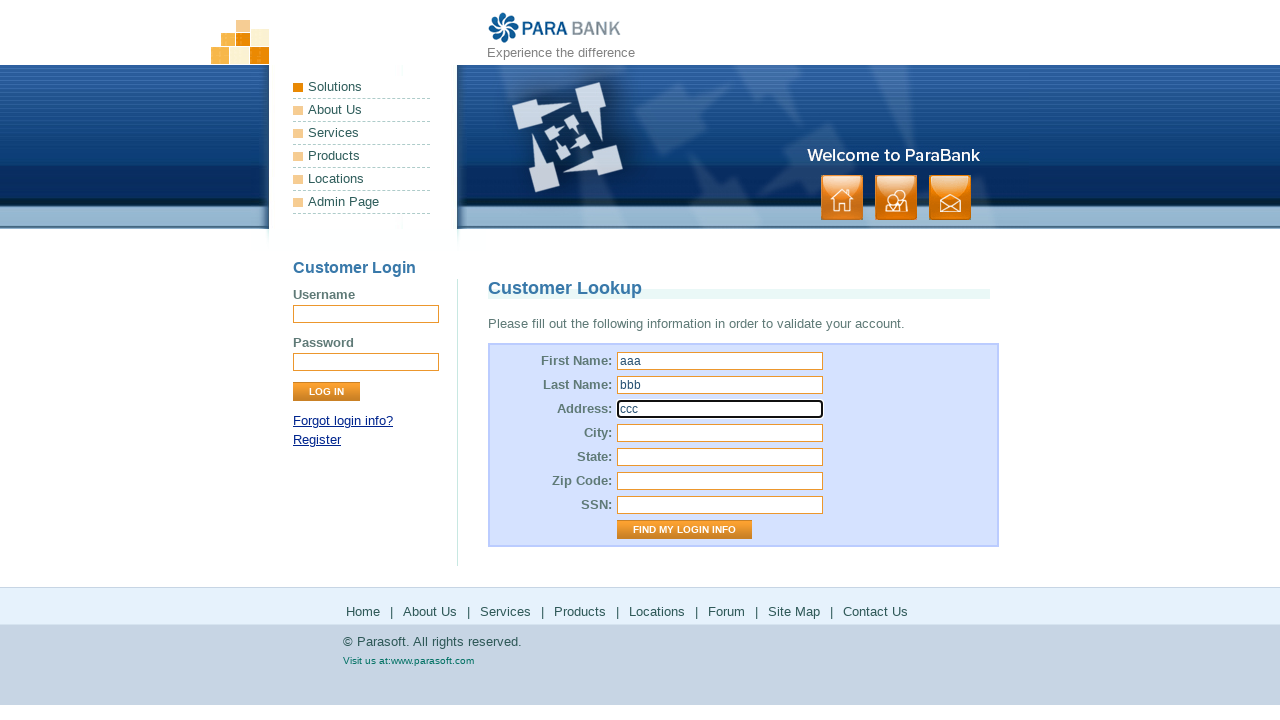

Filled city field with 'ddd' on input[id="address.city"]
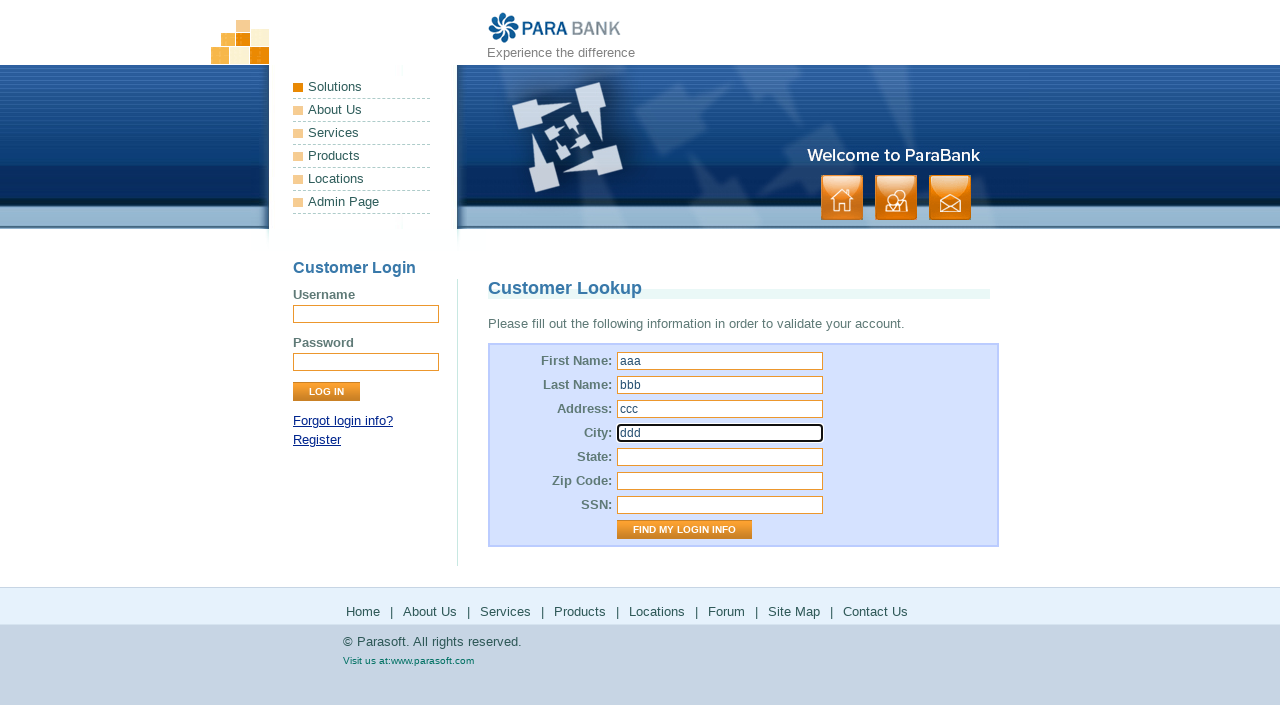

Filled state field with 'eee' on input[id="address.state"]
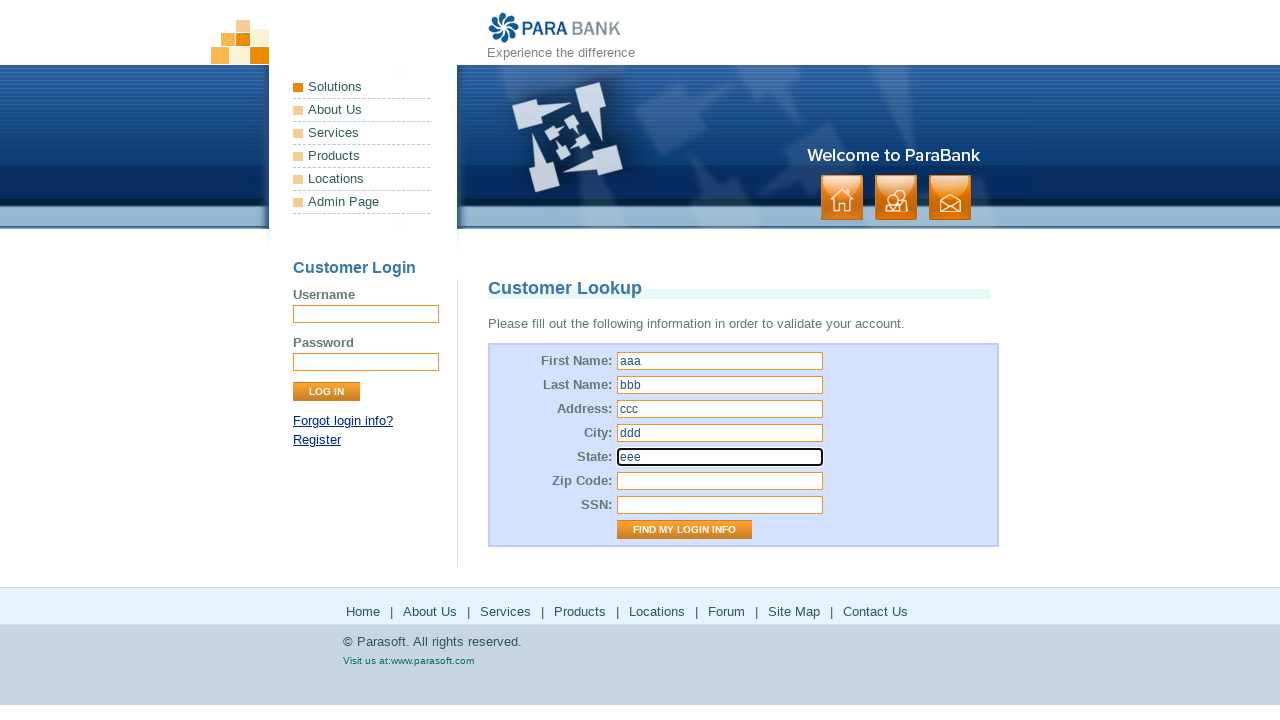

Filled zip code field with '111' on input[id="address.zipCode"]
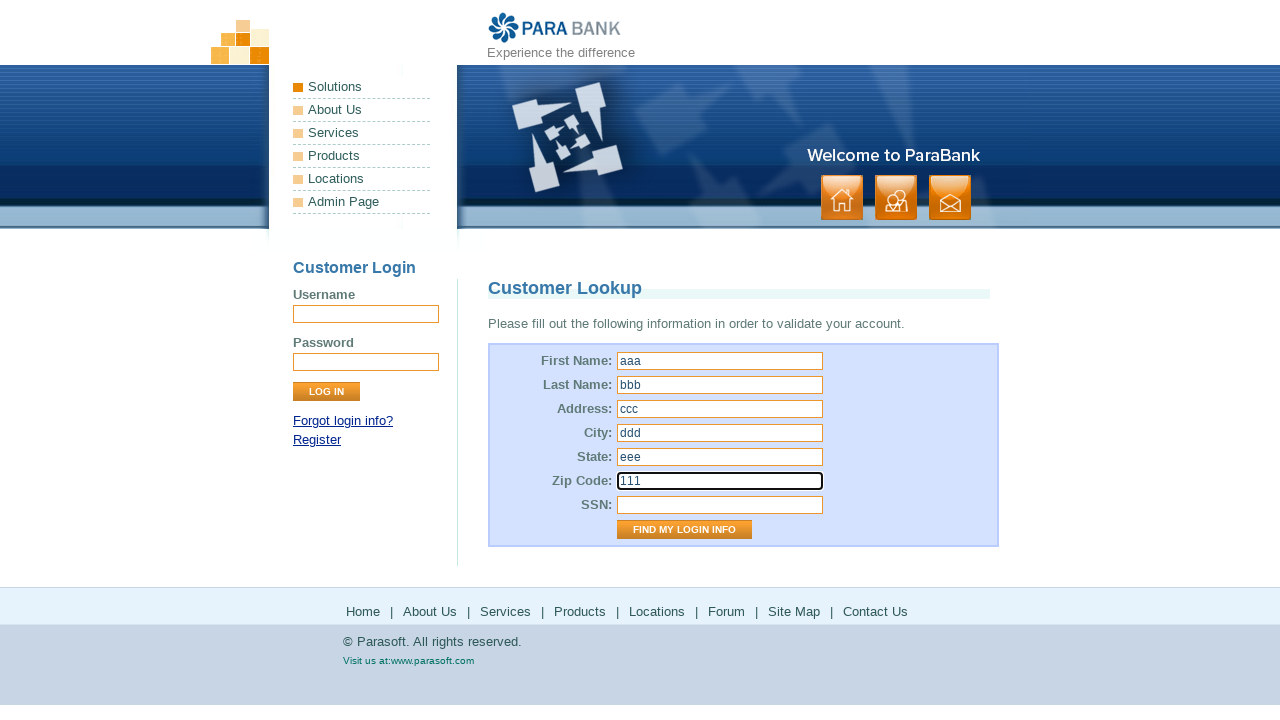

Filled SSN field with '222' on #ssn
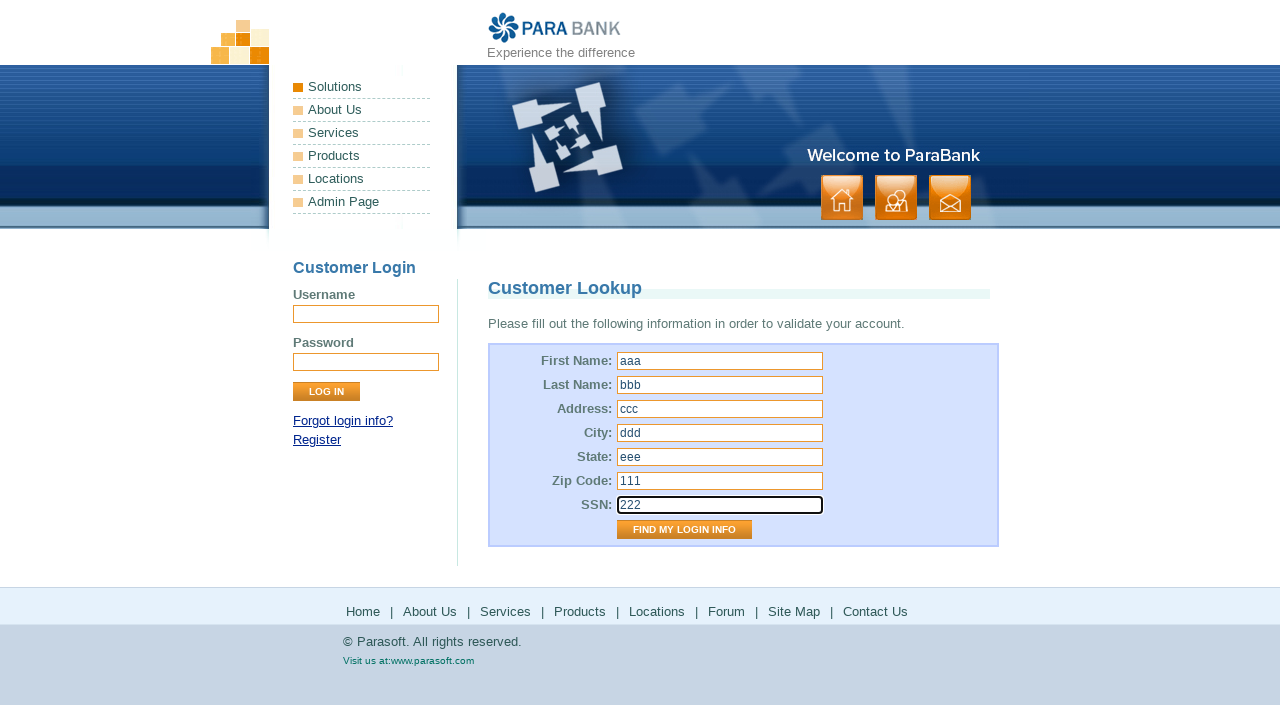

Clicked Find My Login Info button at (684, 530) on input[value="Find My Login Info"]
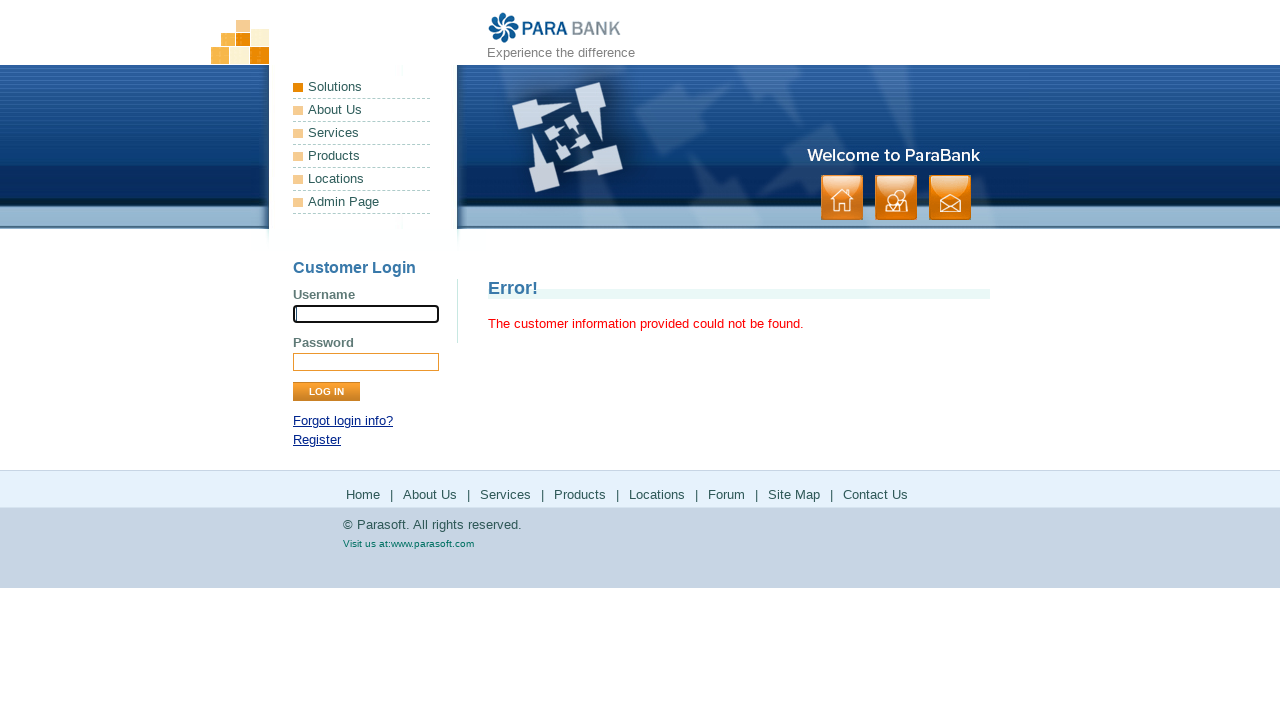

Verified error message is displayed for invalid credentials
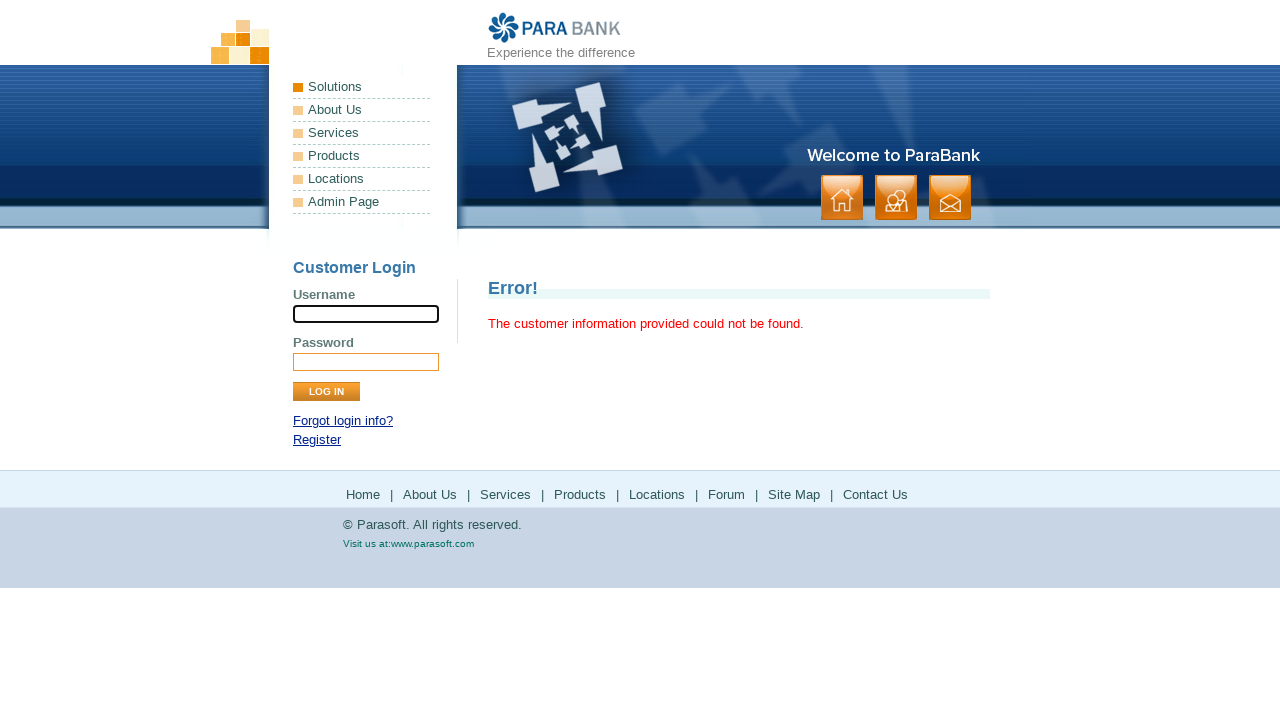

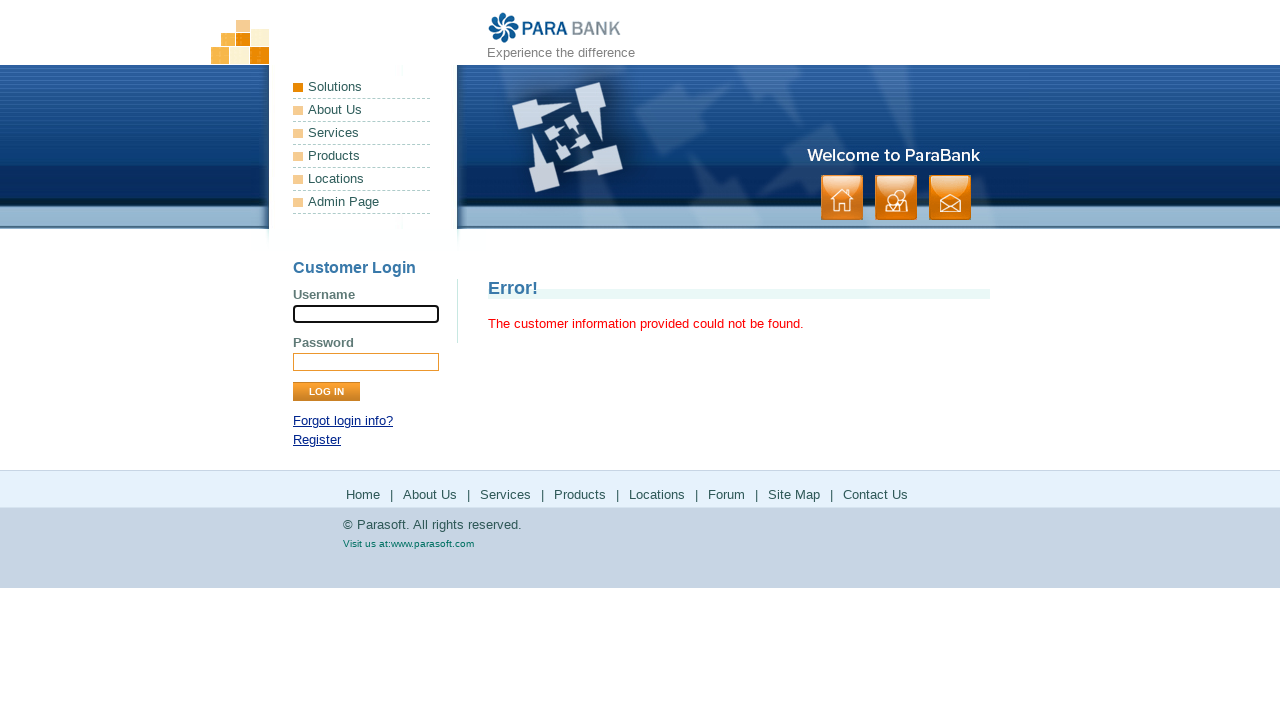